Tests multi-select dropdown functionality by selecting multiple options using different methods (visible text, index, value) and then deselecting one option

Starting URL: https://v1.training-support.net/selenium/selects

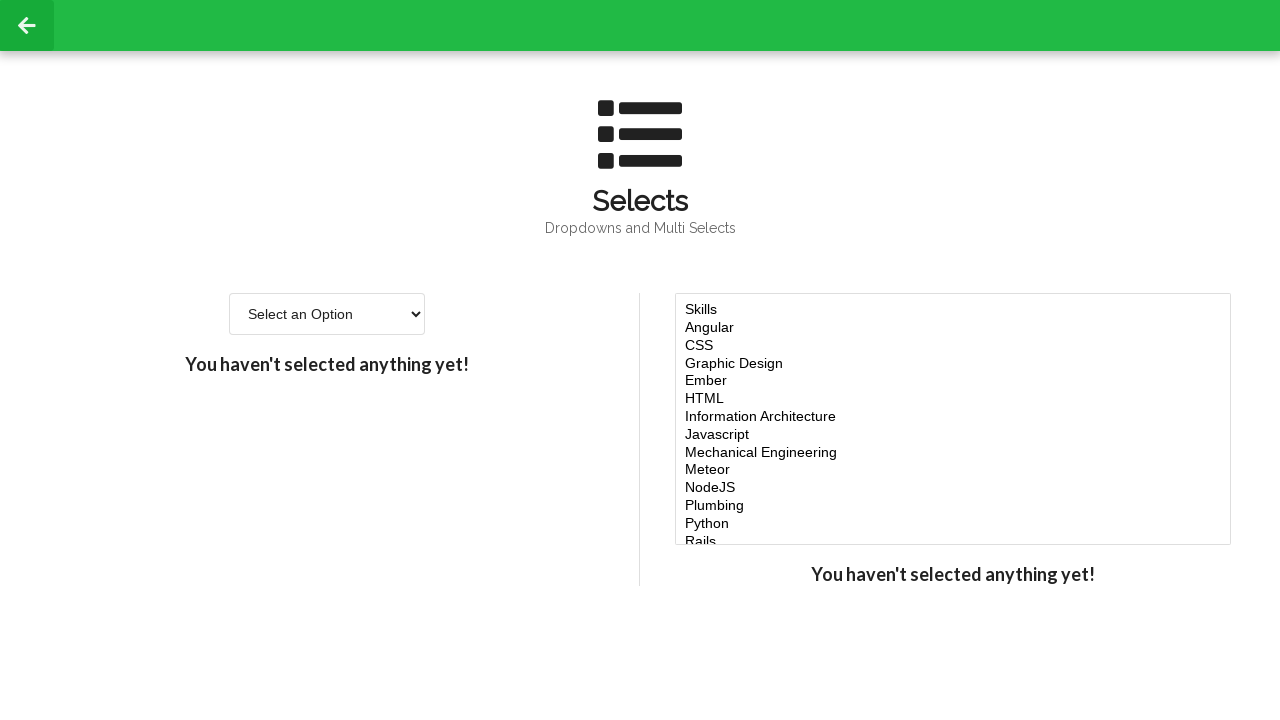

Located the multi-select dropdown element
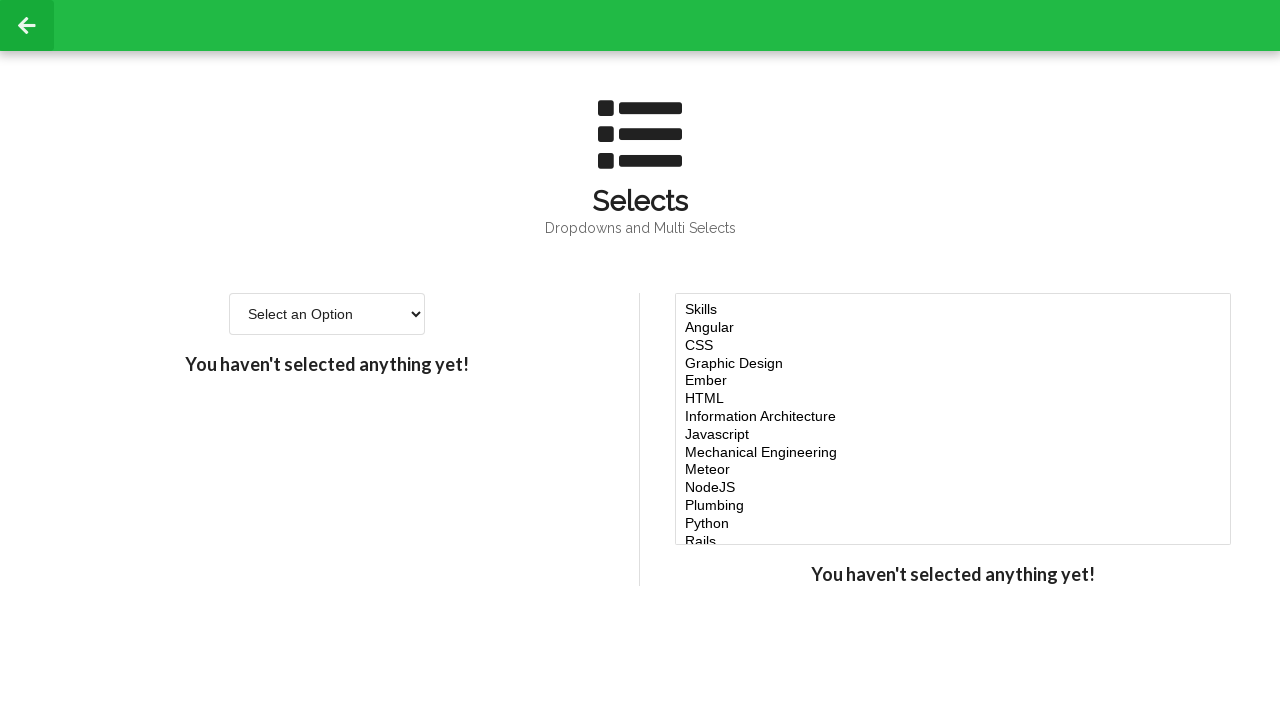

Selected 'Javascript' option using visible text on #multi-select
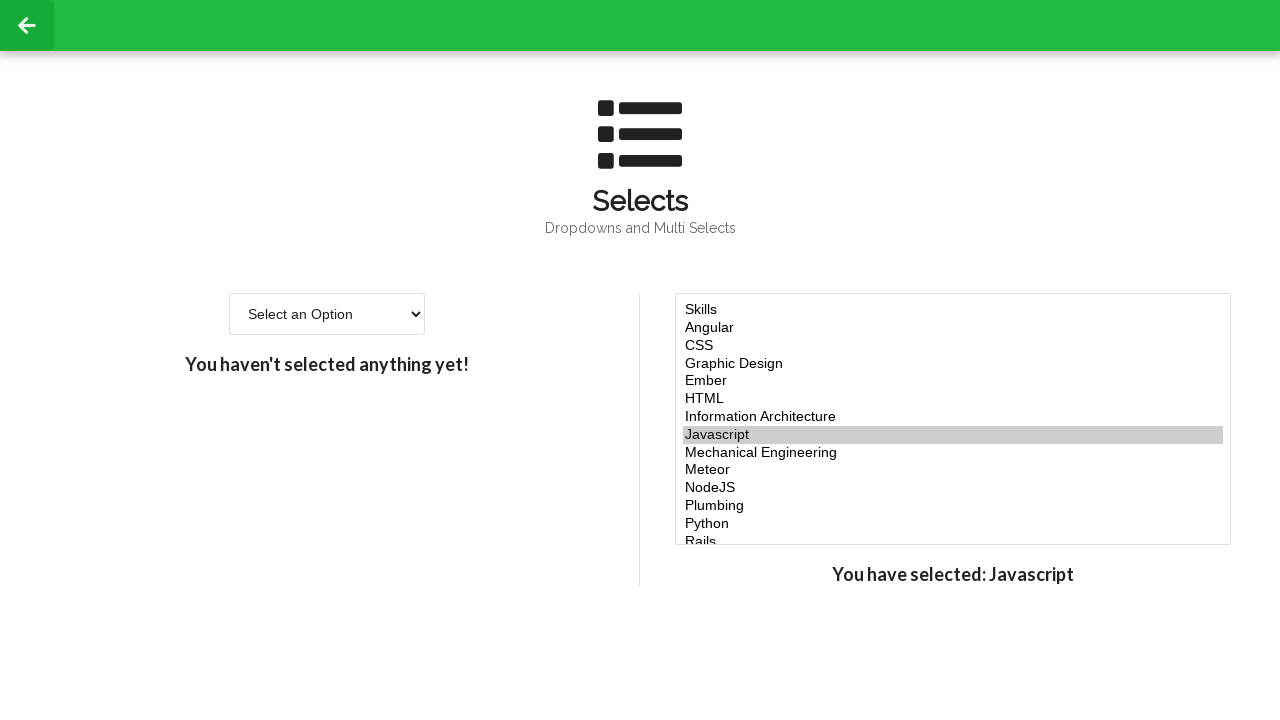

Selected option at index 4 on #multi-select
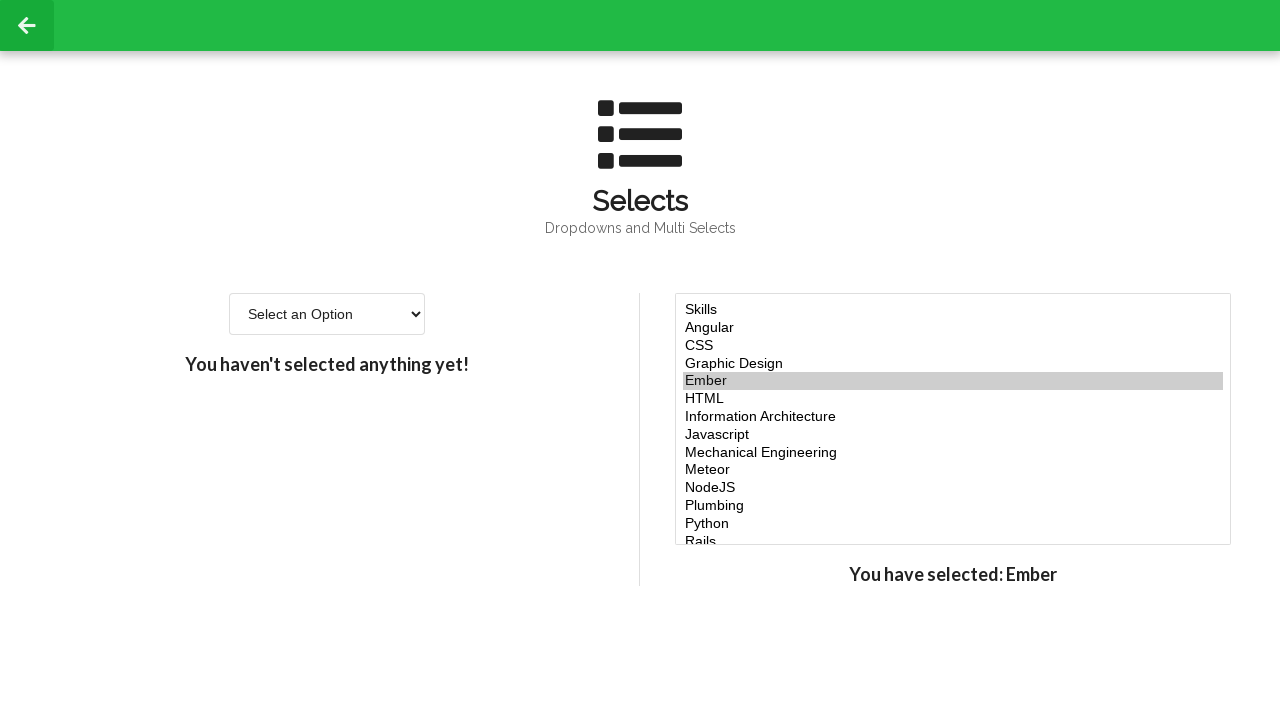

Selected option at index 5 on #multi-select
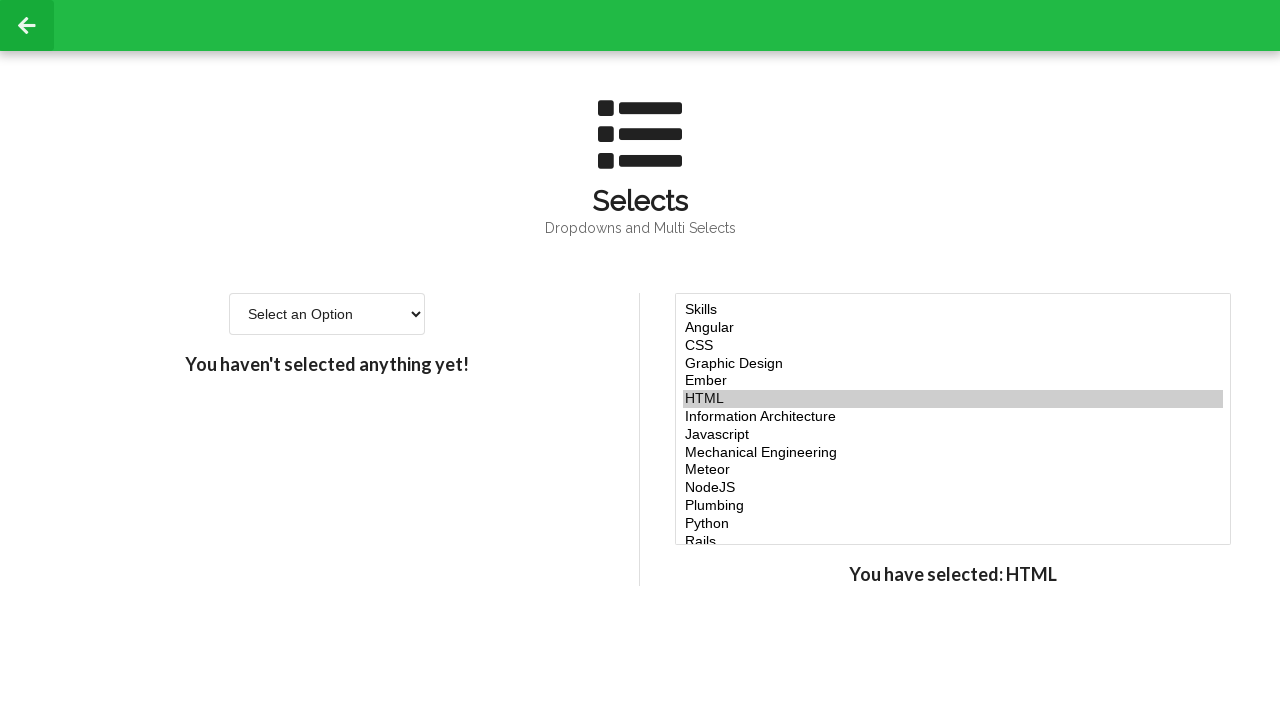

Selected option at index 6 on #multi-select
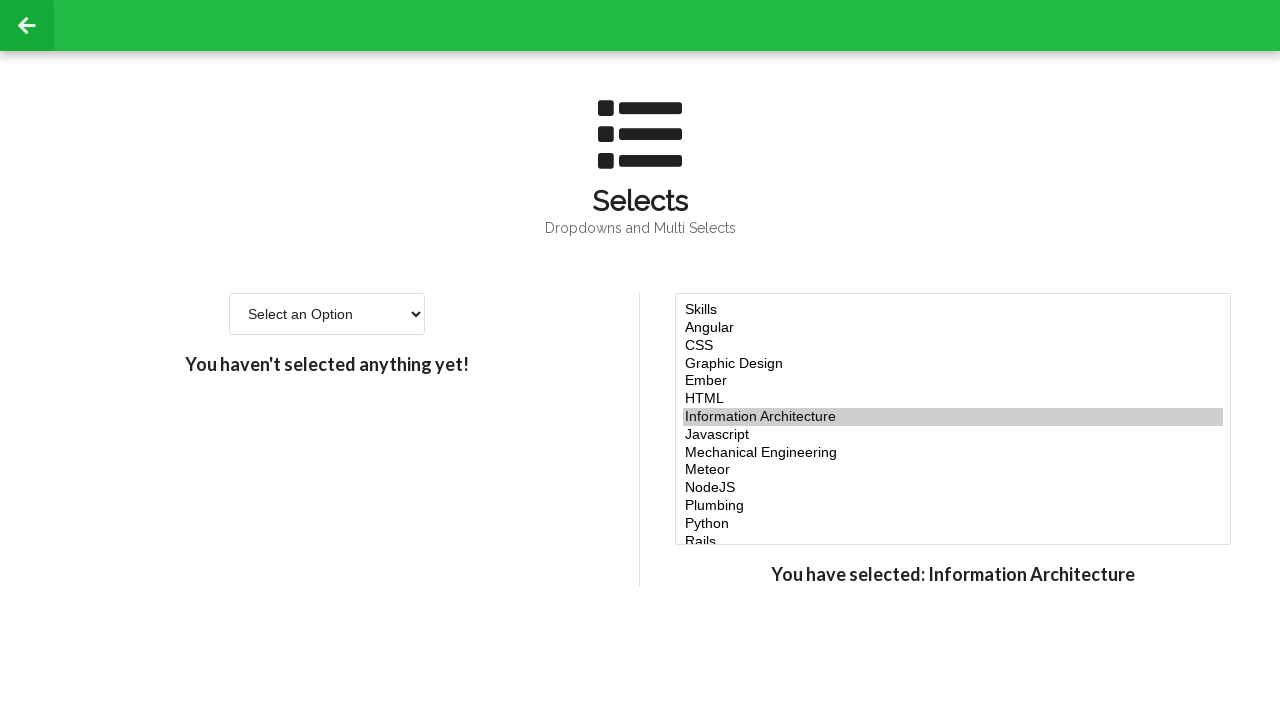

Selected 'NodeJS' option using value attribute 'node' on #multi-select
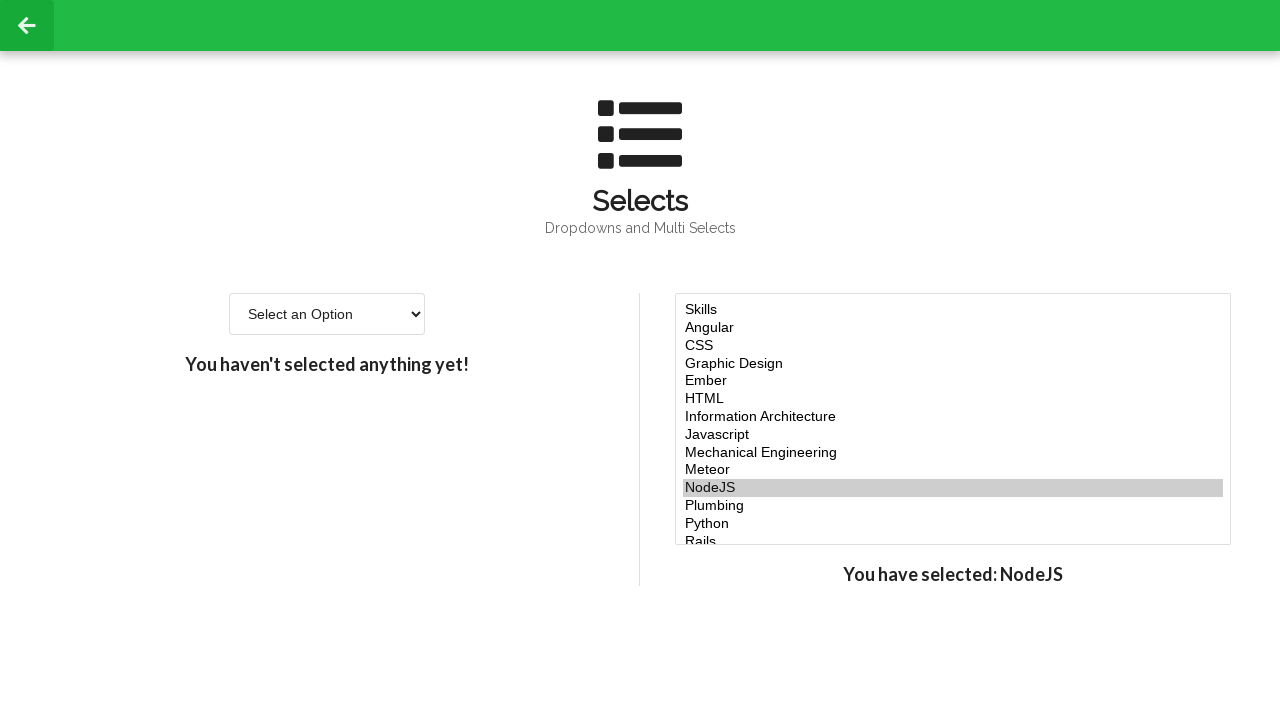

Located all currently selected options
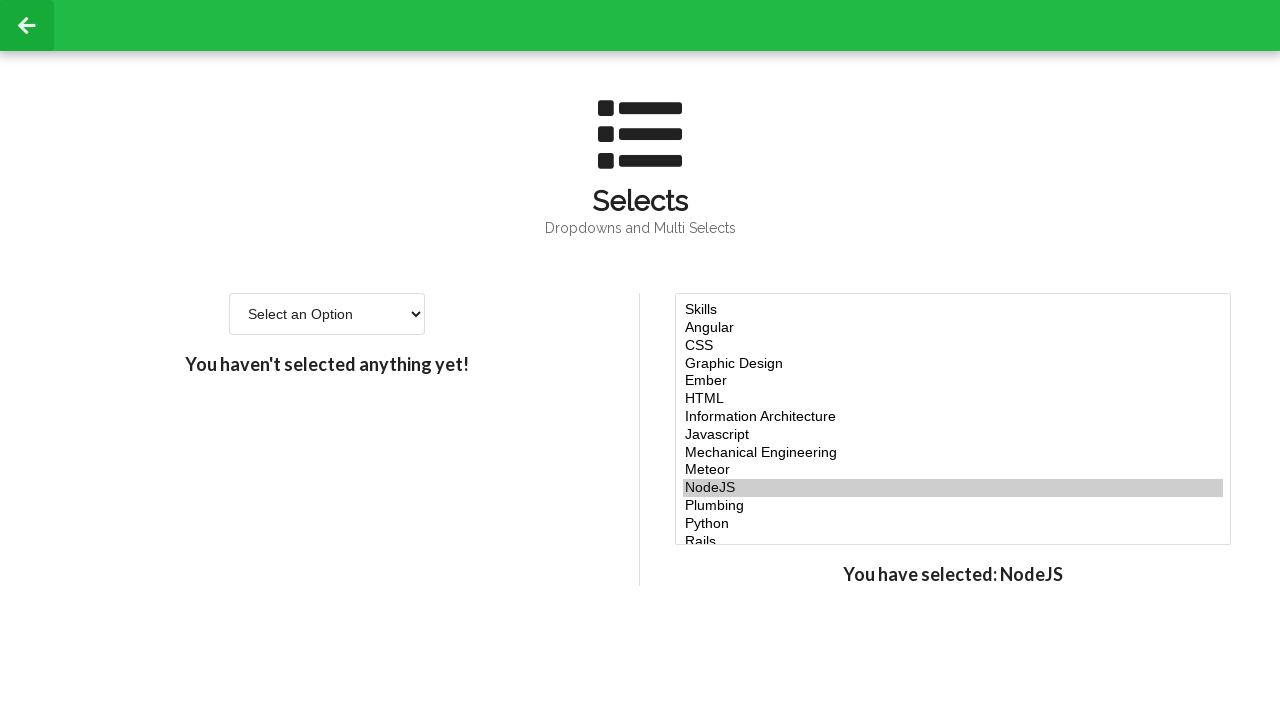

Confirmed first selected option is available
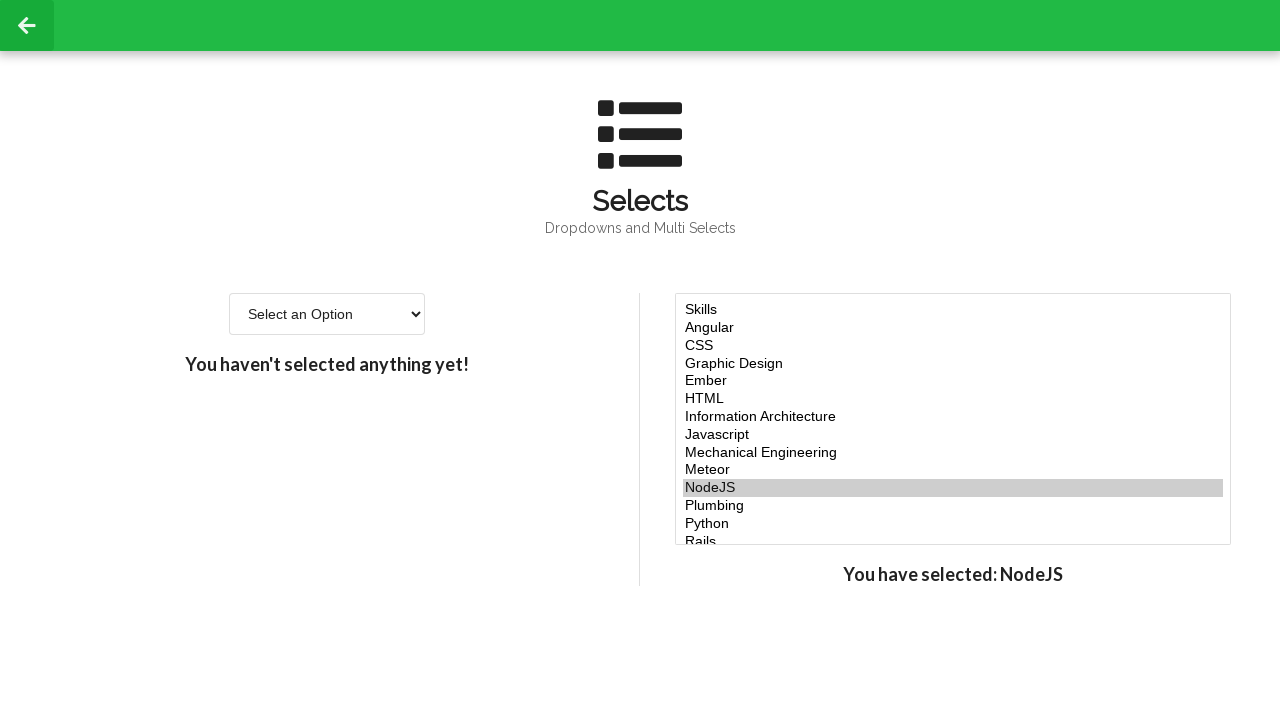

Deselected option at index 5 using JavaScript evaluation
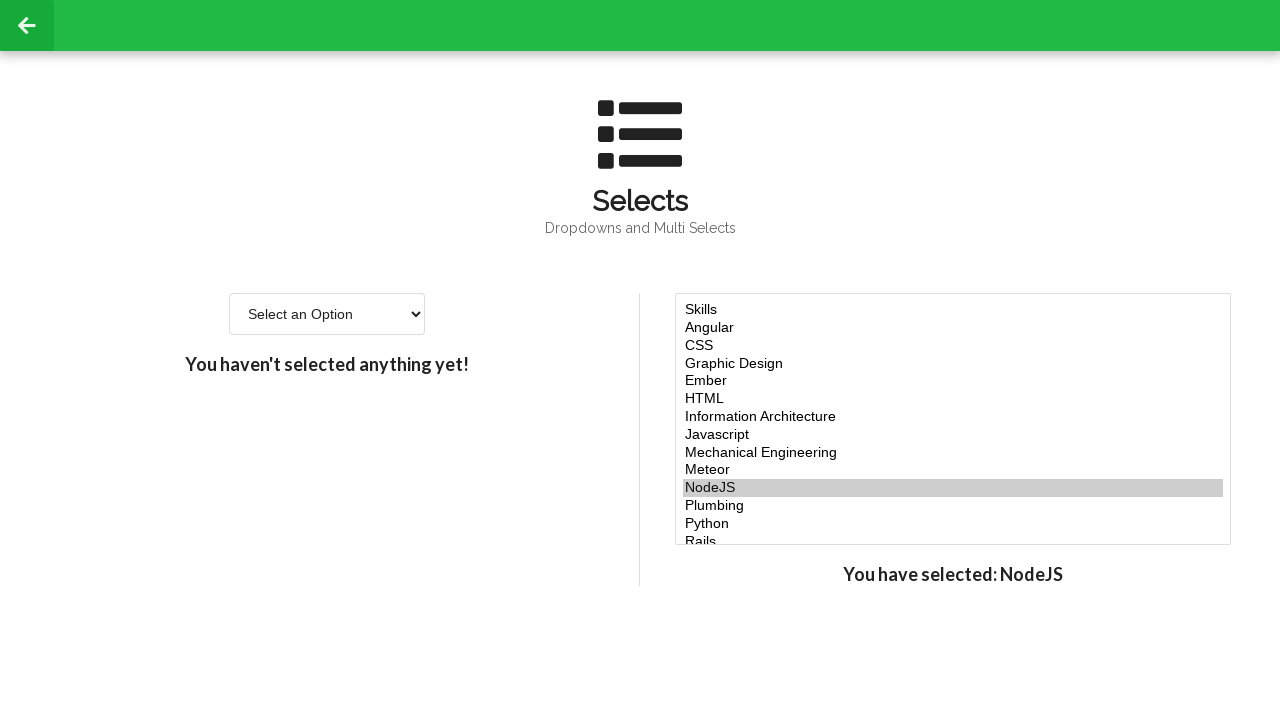

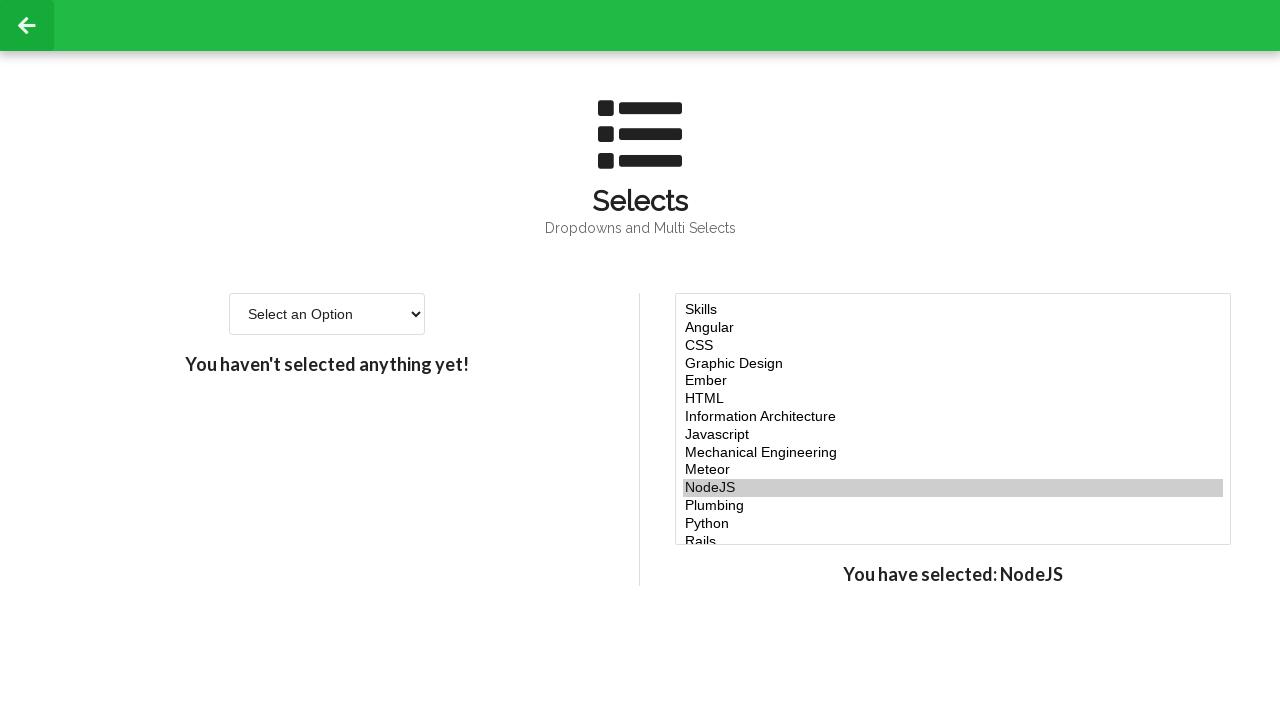